Tests keyboard input functionality by clicking on a name field, typing text, and clicking a button on the Formy keypress page

Starting URL: https://formy-project.herokuapp.com/keypress

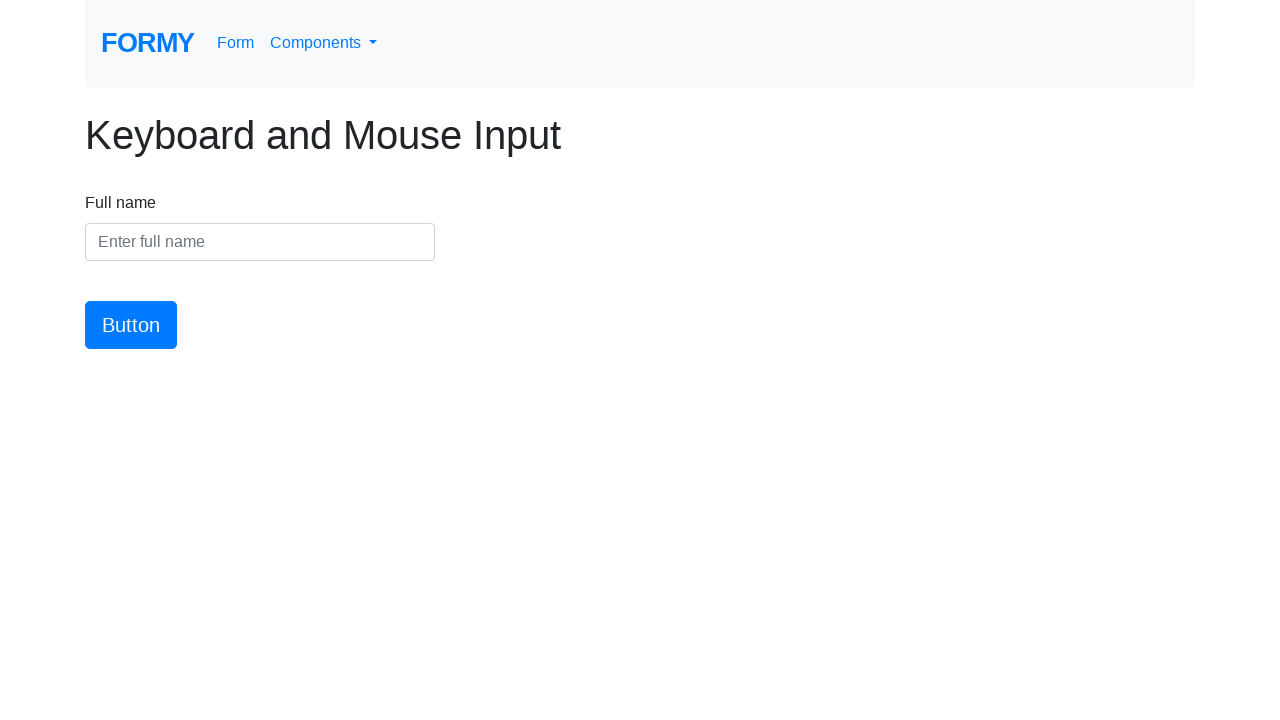

Clicked on the name input field at (260, 242) on #name
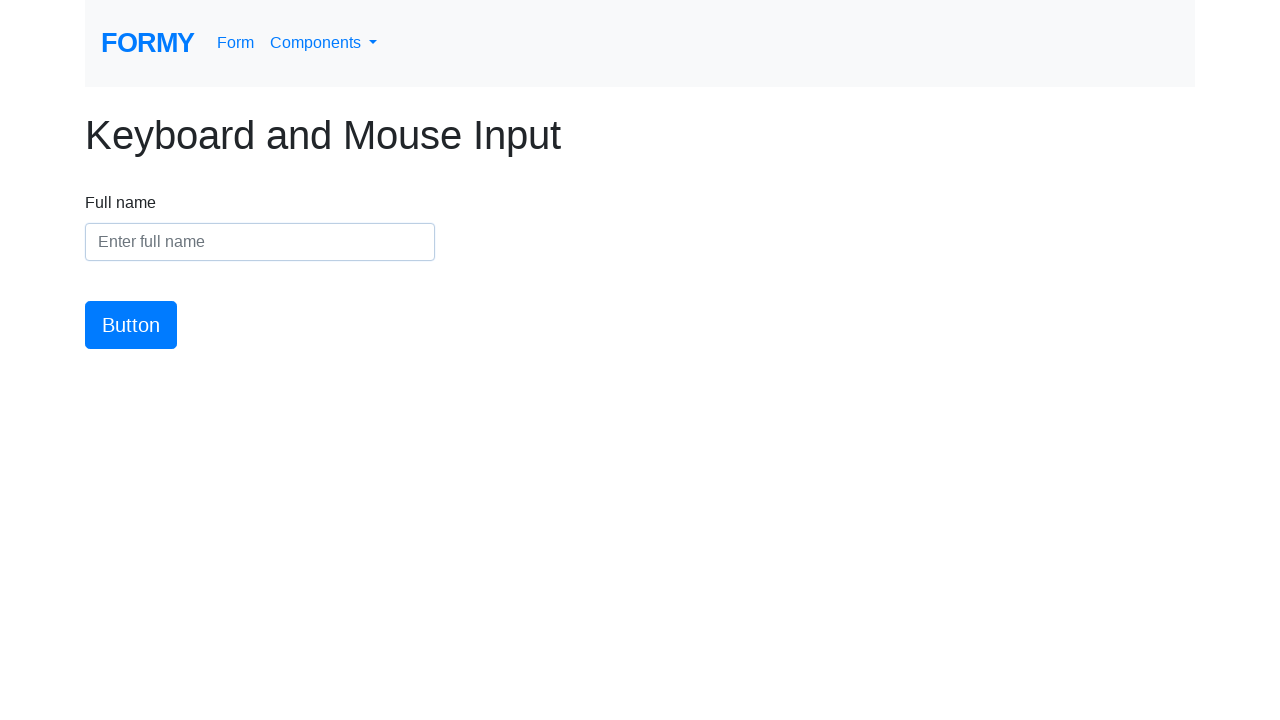

Typed 'Random' into the name field on #name
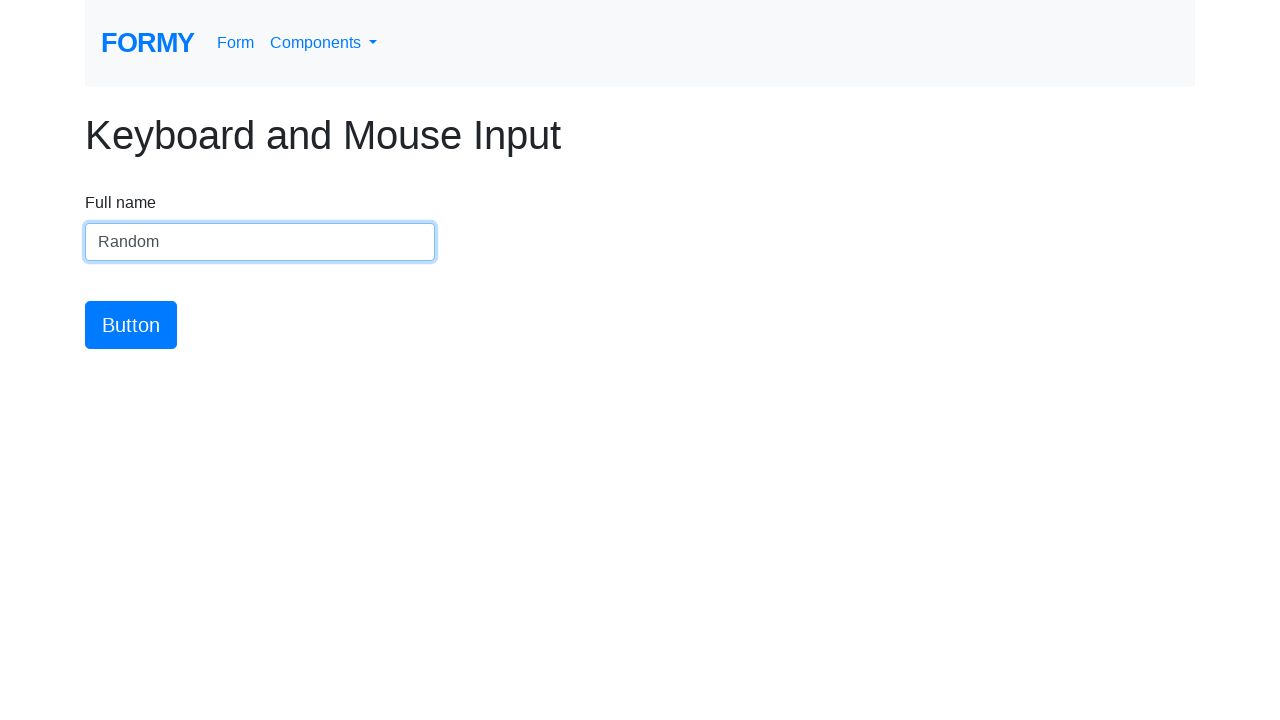

Clicked the submit button at (131, 325) on #button
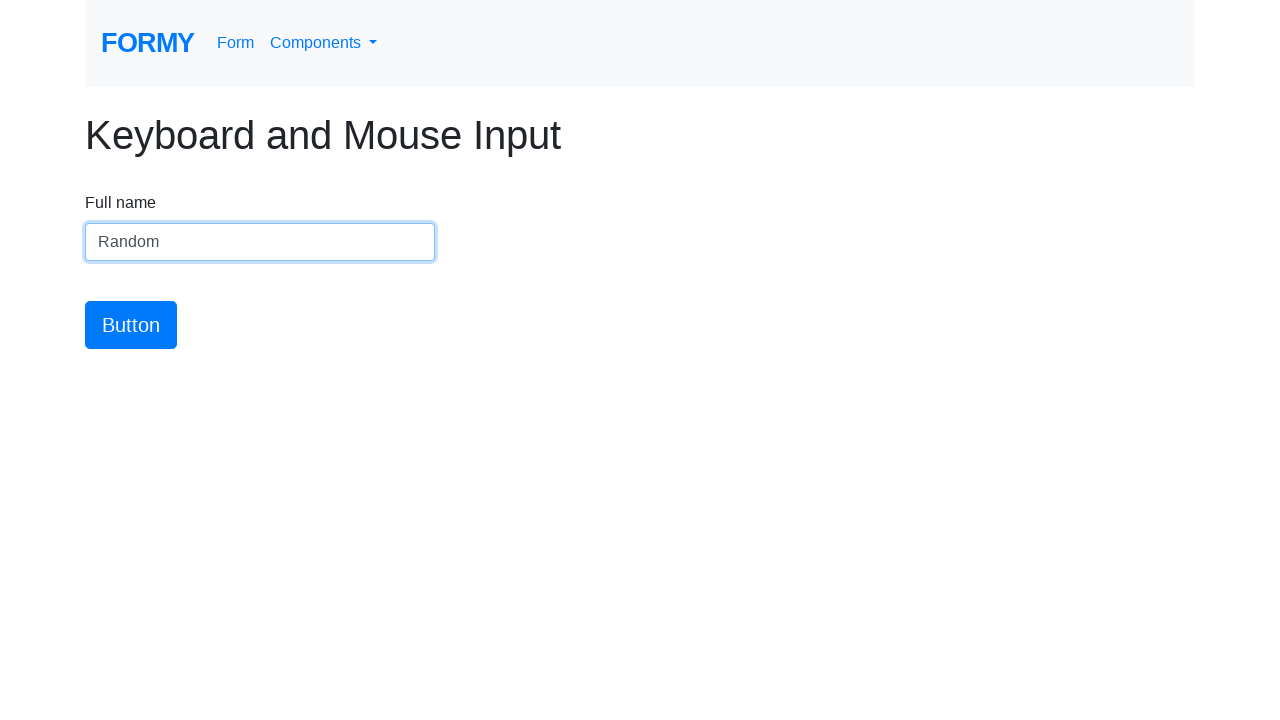

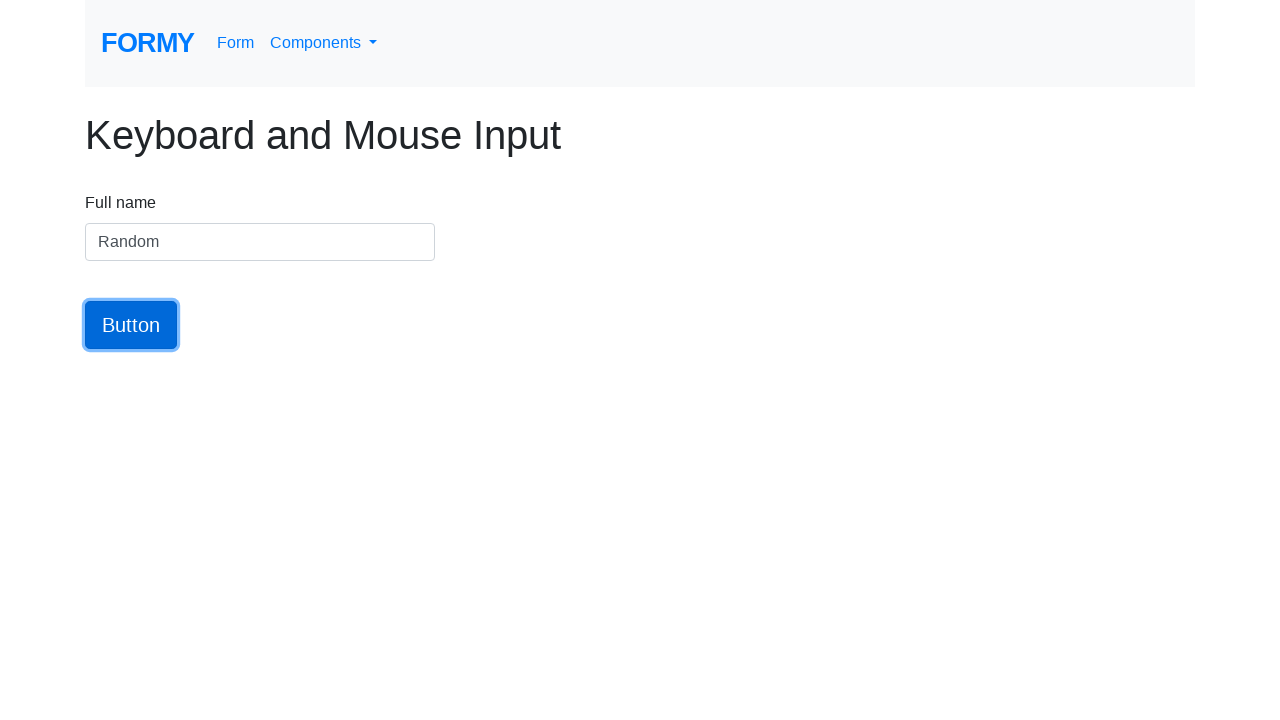